Tests passenger selection dropdown by incrementing adult passenger count from 1 to 5 and verifying the final selection

Starting URL: https://rahulshettyacademy.com/dropdownsPractise/

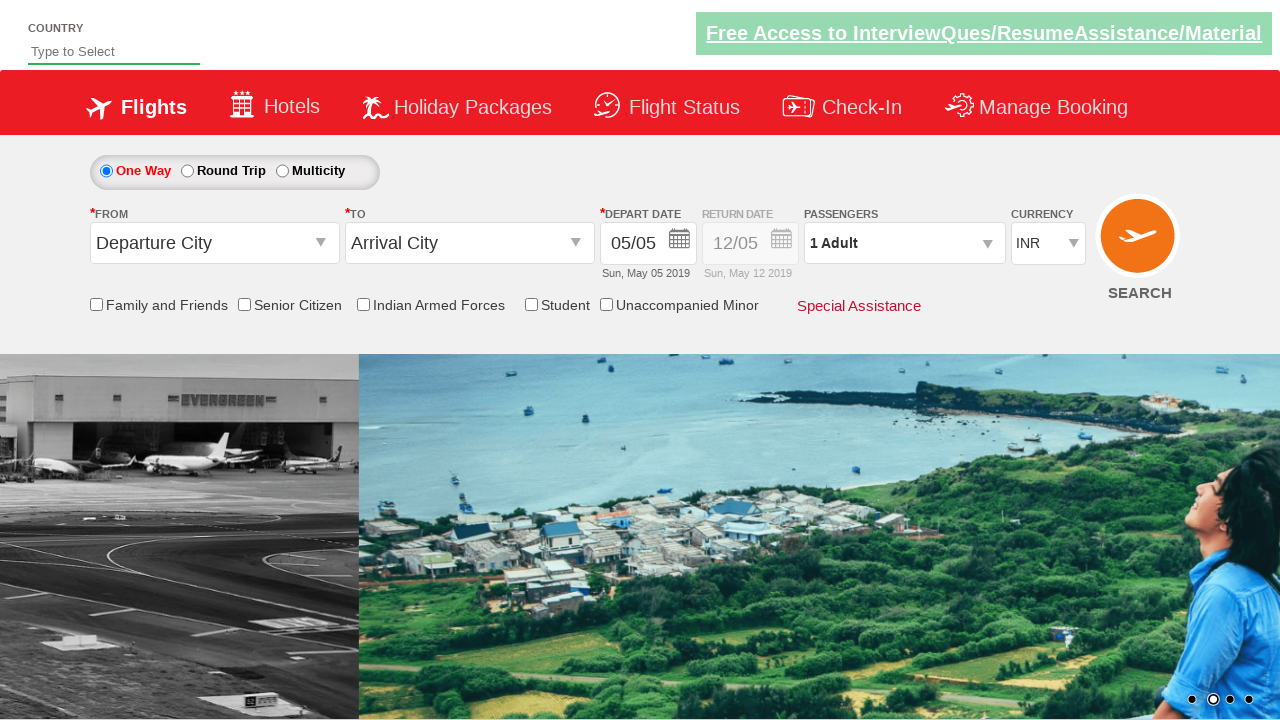

Clicked passenger info dropdown to open it at (904, 243) on #divpaxinfo
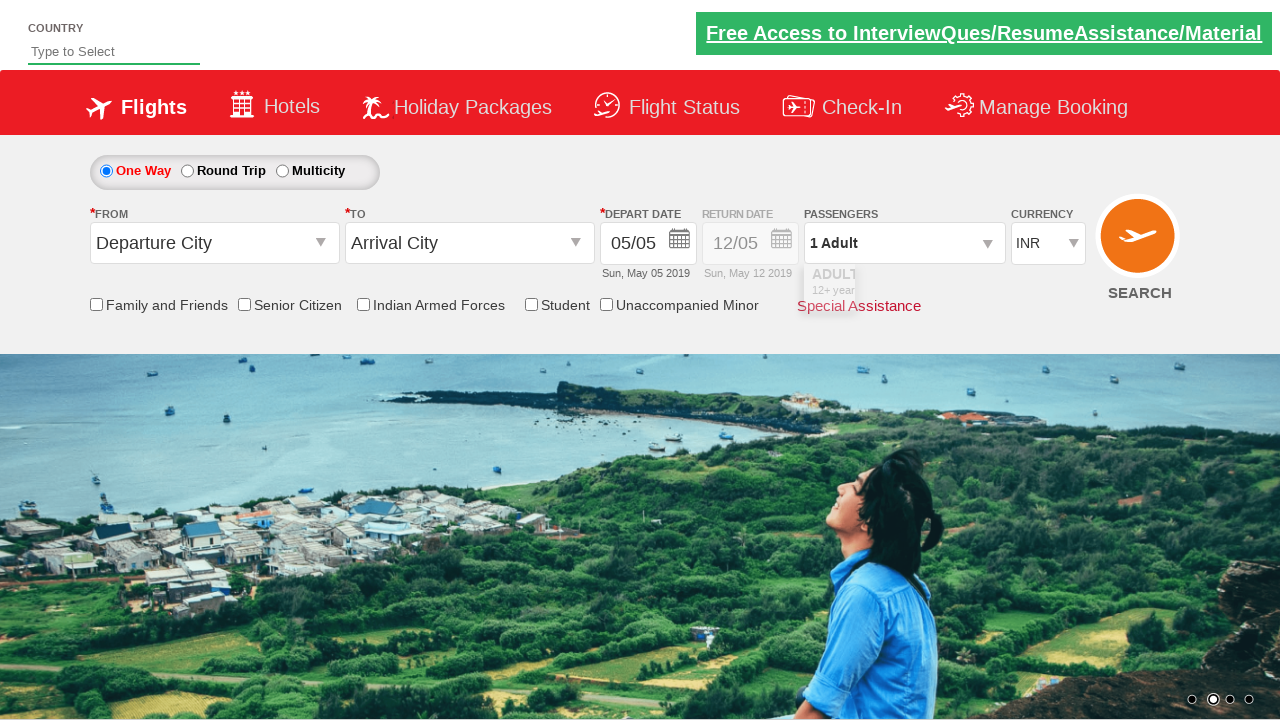

Waited 500ms for dropdown to be ready
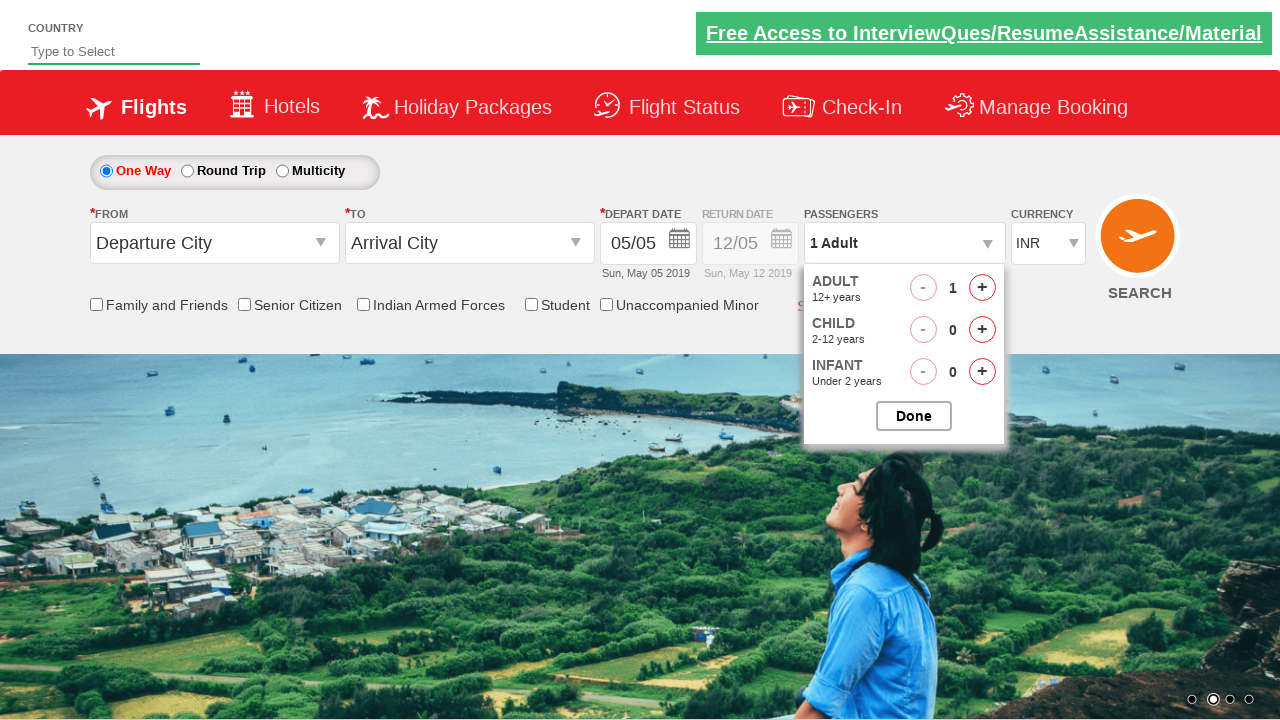

Clicked increment adult button (iteration 1 of 4) at (982, 288) on #hrefIncAdt
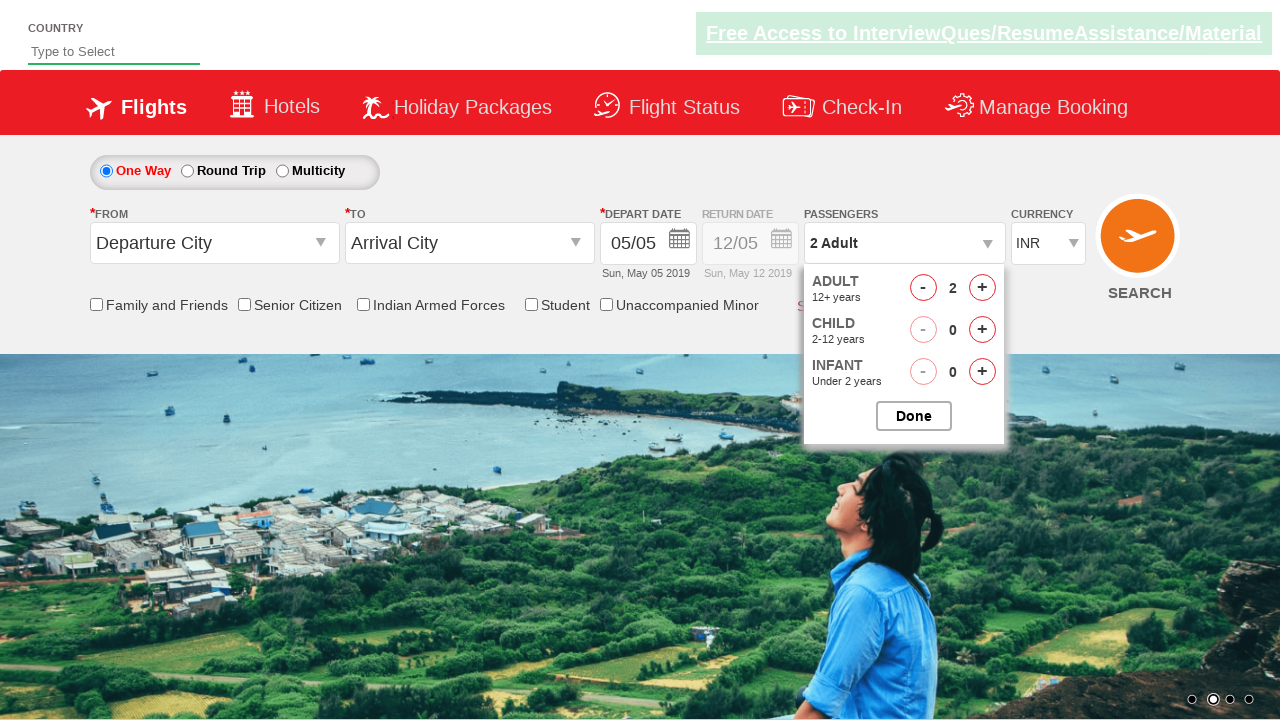

Clicked increment adult button (iteration 2 of 4) at (982, 288) on #hrefIncAdt
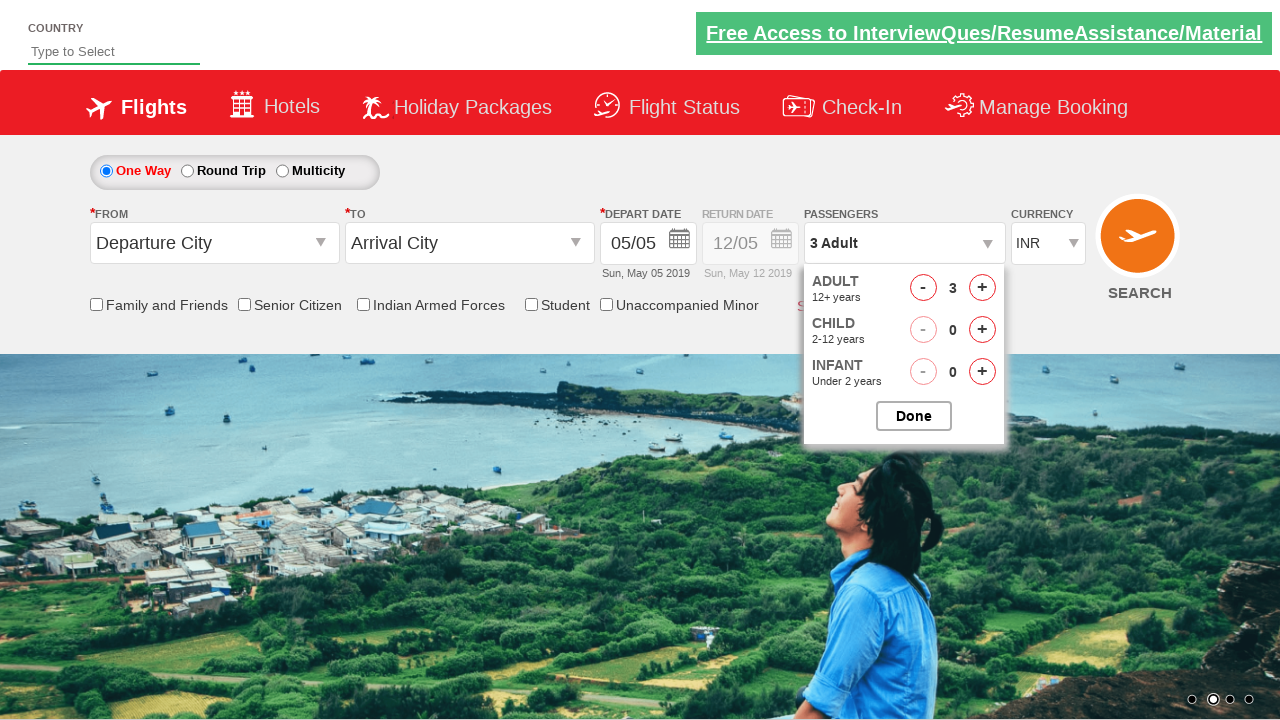

Clicked increment adult button (iteration 3 of 4) at (982, 288) on #hrefIncAdt
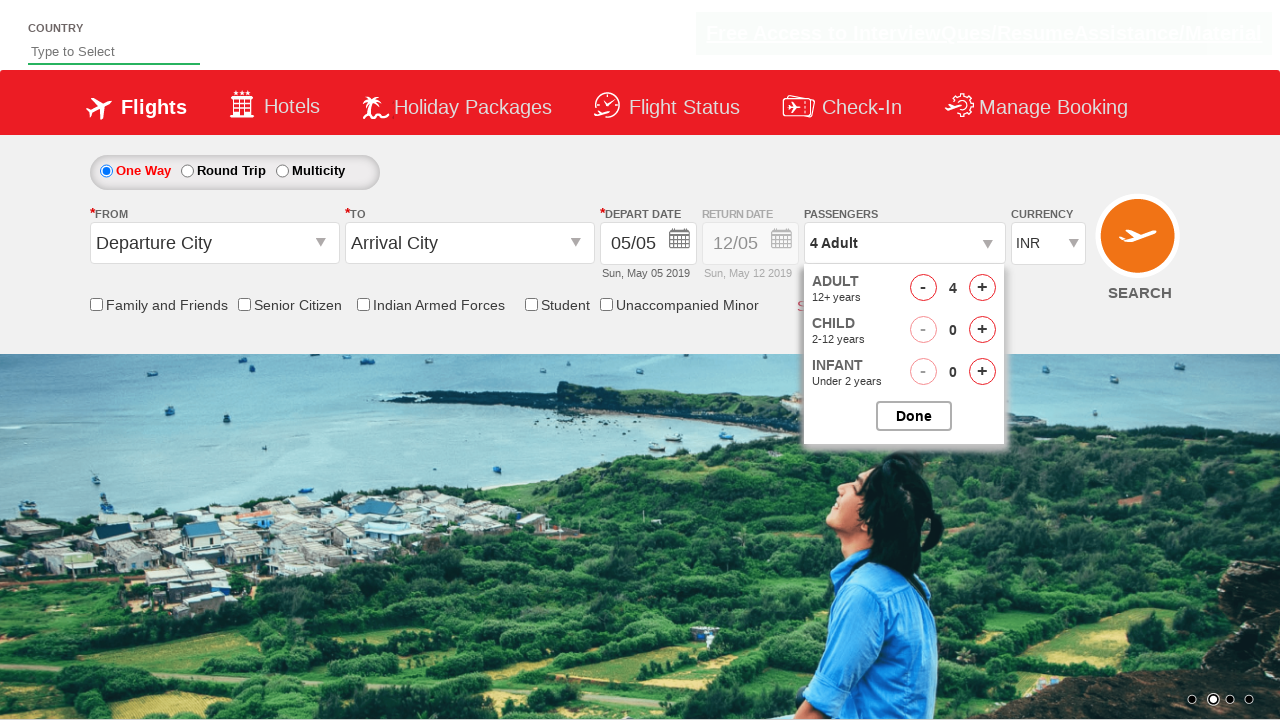

Clicked increment adult button (iteration 4 of 4) at (982, 288) on #hrefIncAdt
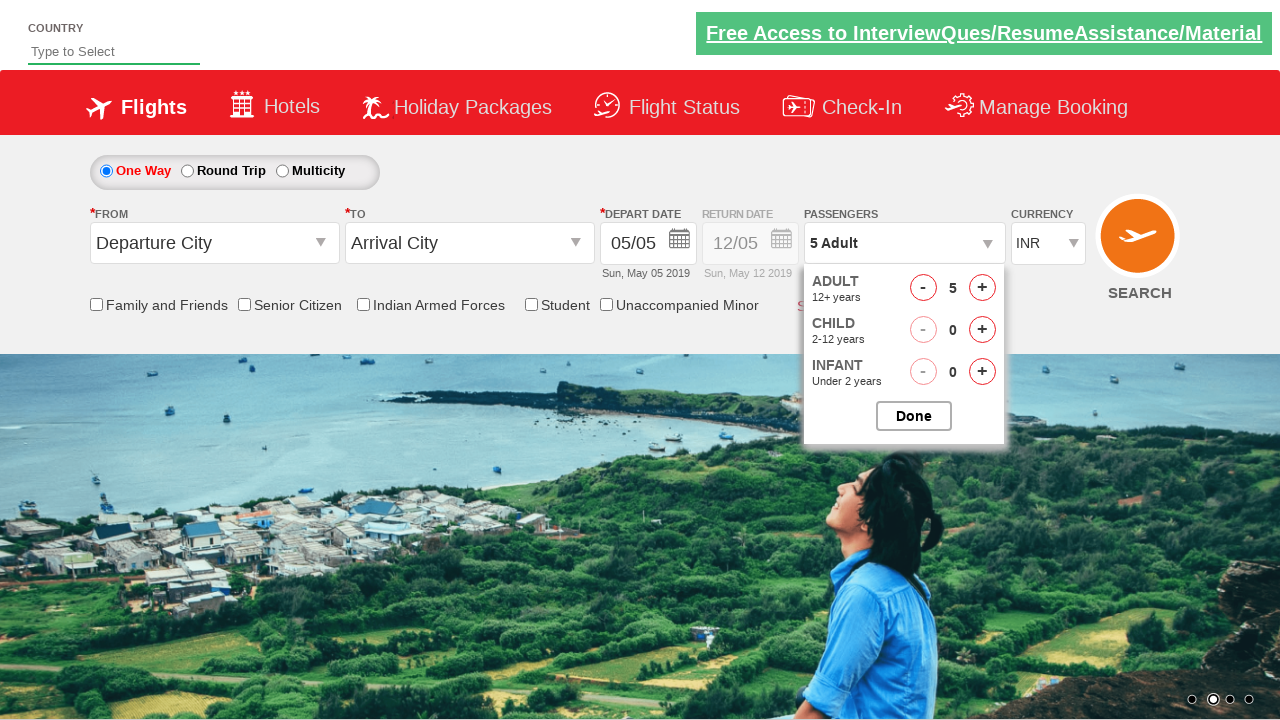

Closed the passenger selection dropdown at (914, 416) on #btnclosepaxoption
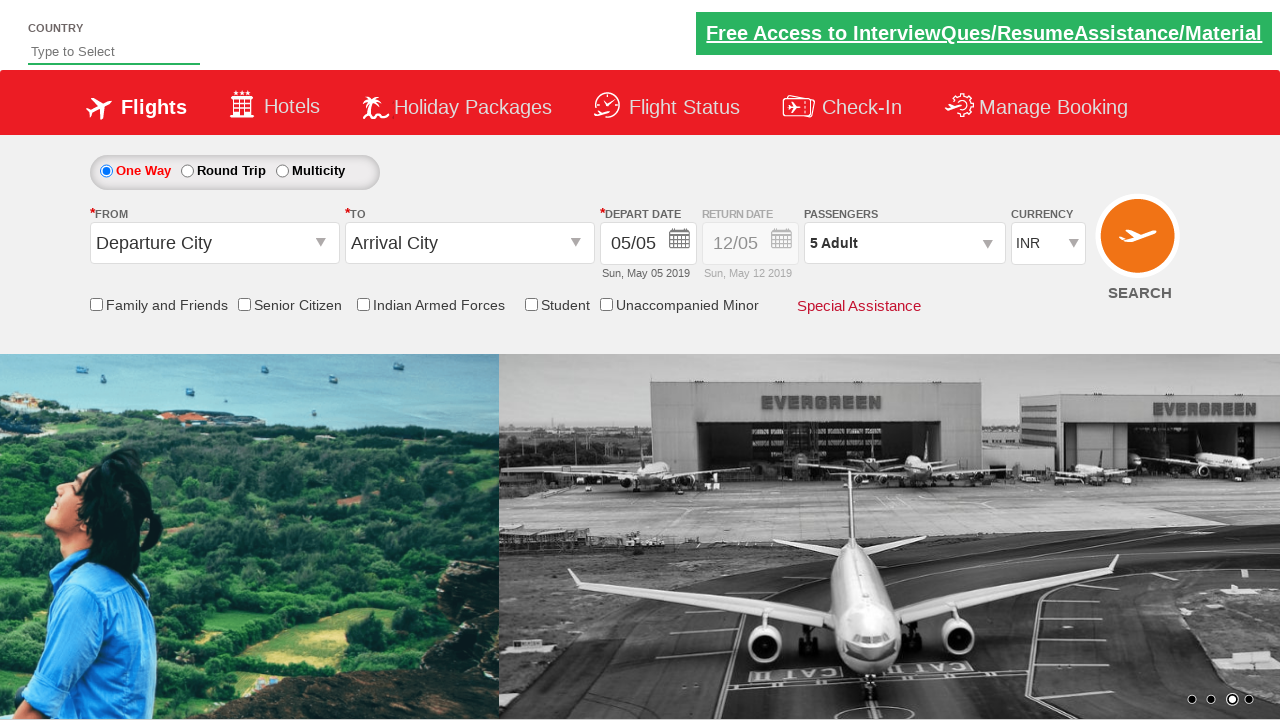

Verified that dropdown text shows '5 Adult'
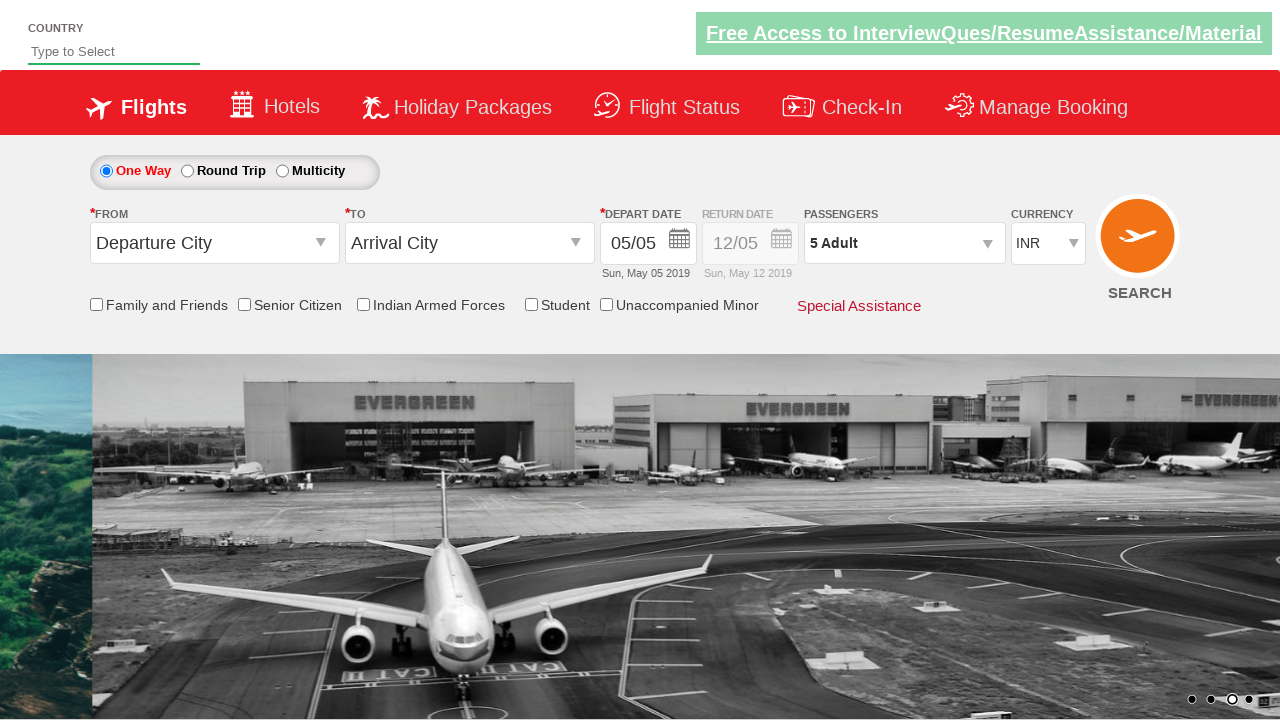

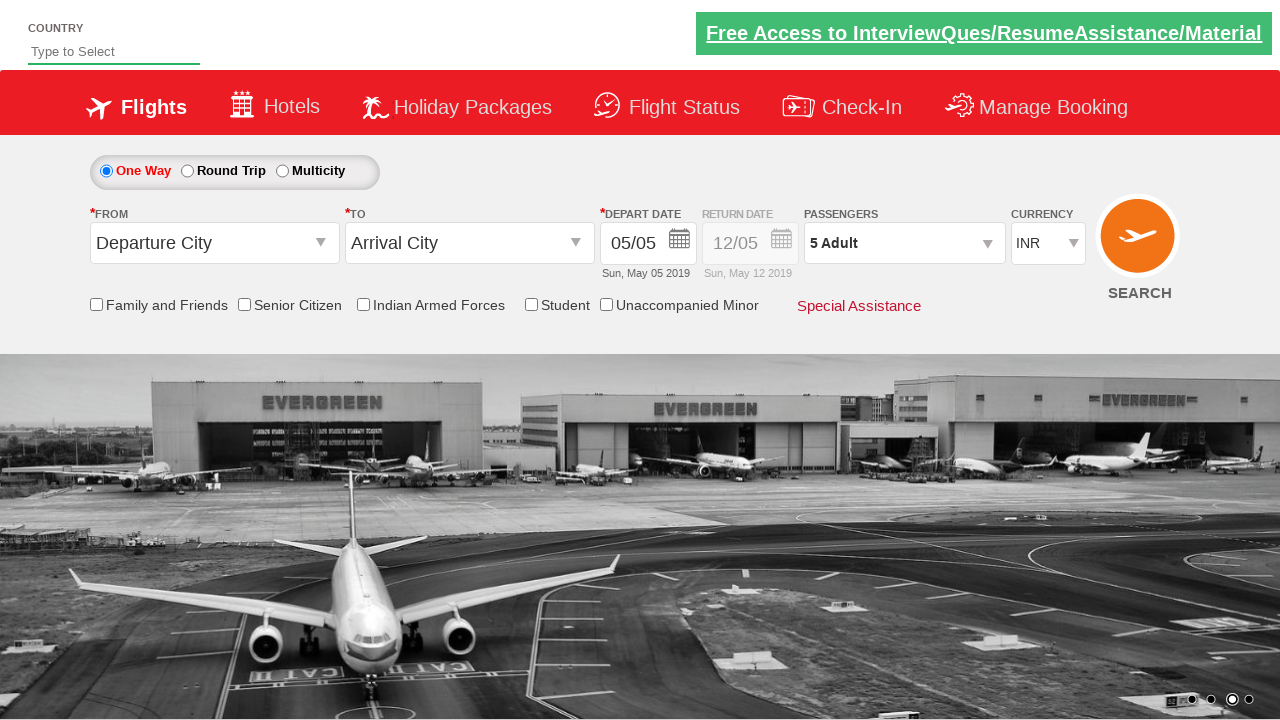